Tests double-click functionality on W3Schools by switching to an iframe and performing a double-click action on a text element, then verifying the style changes to red

Starting URL: https://www.w3schools.com/tags/tryit.asp?filename=tryhtml5_ev_ondblclick2

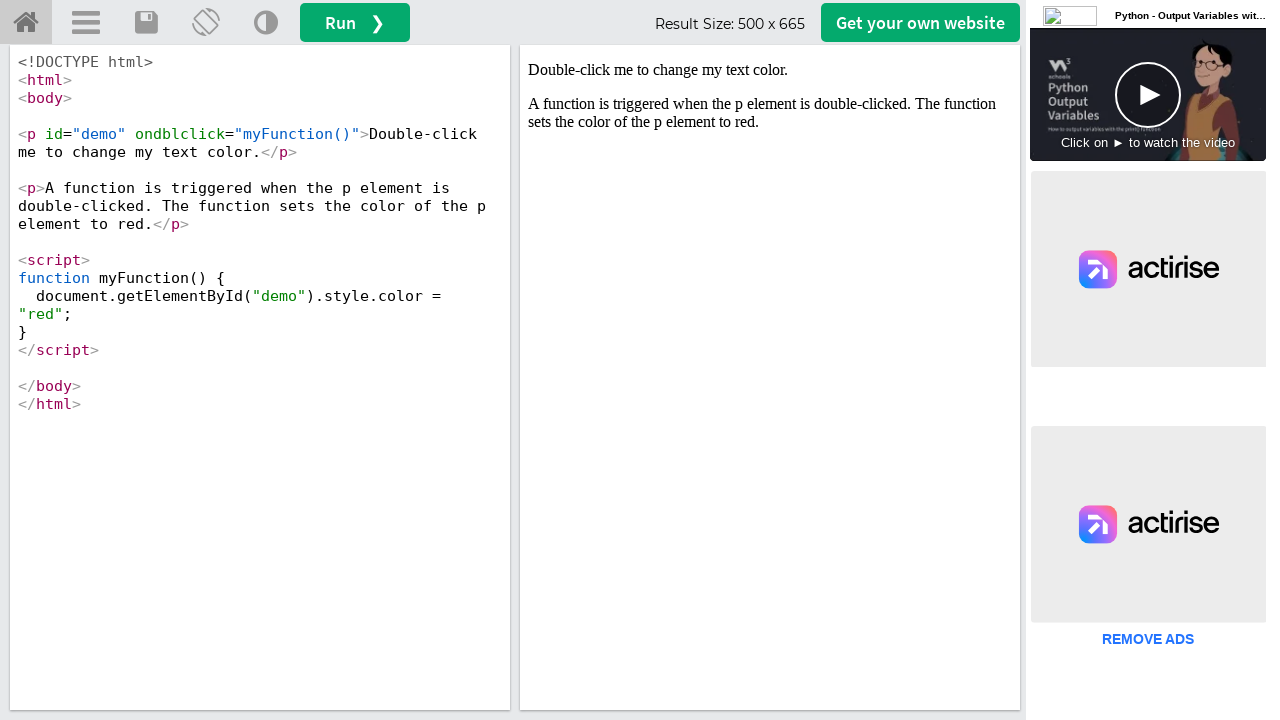

Located iframe with ID 'iframeResult' containing demo content
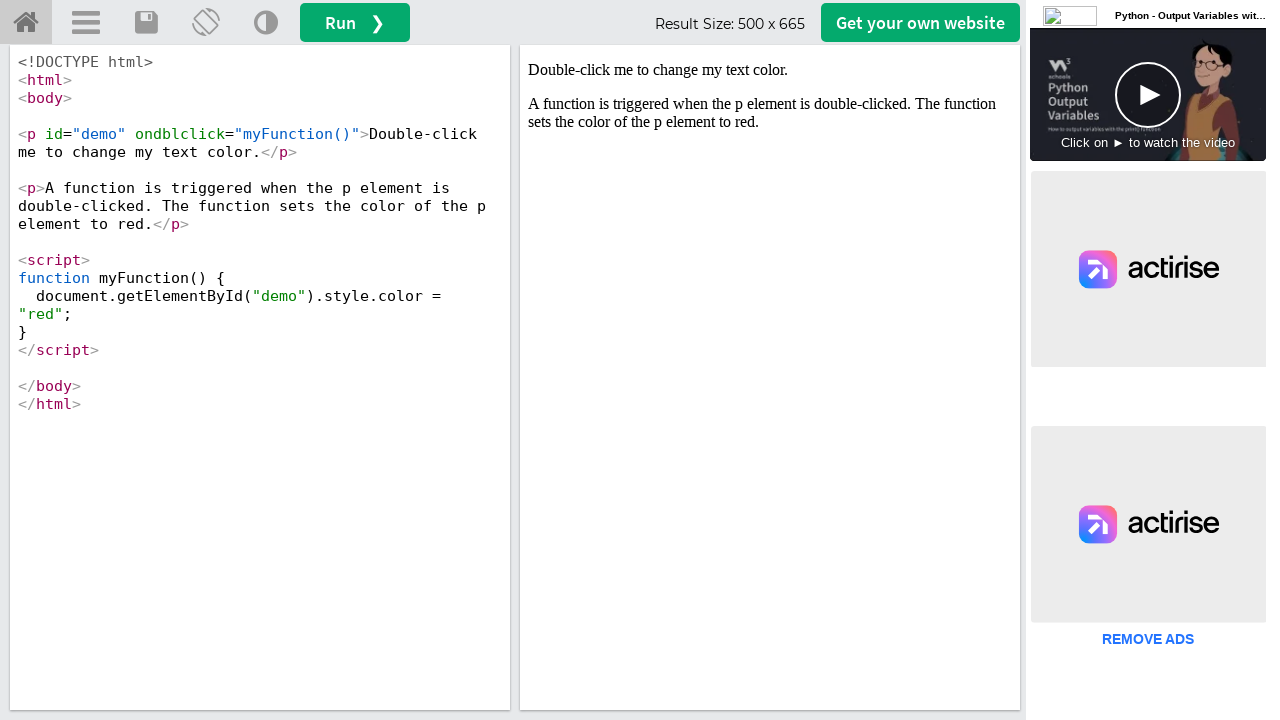

Double-clicked on demo text element to trigger ondblclick event at (770, 70) on #iframeResult >> internal:control=enter-frame >> #demo
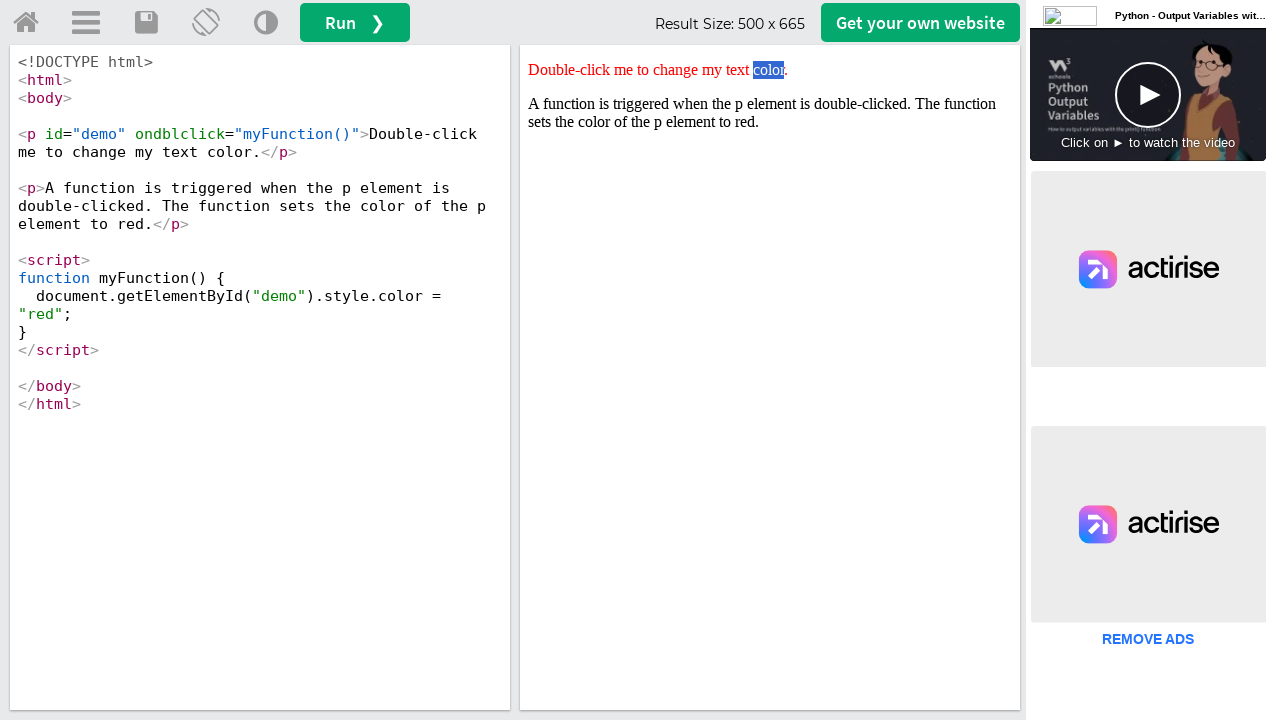

Retrieved style attribute from demo element
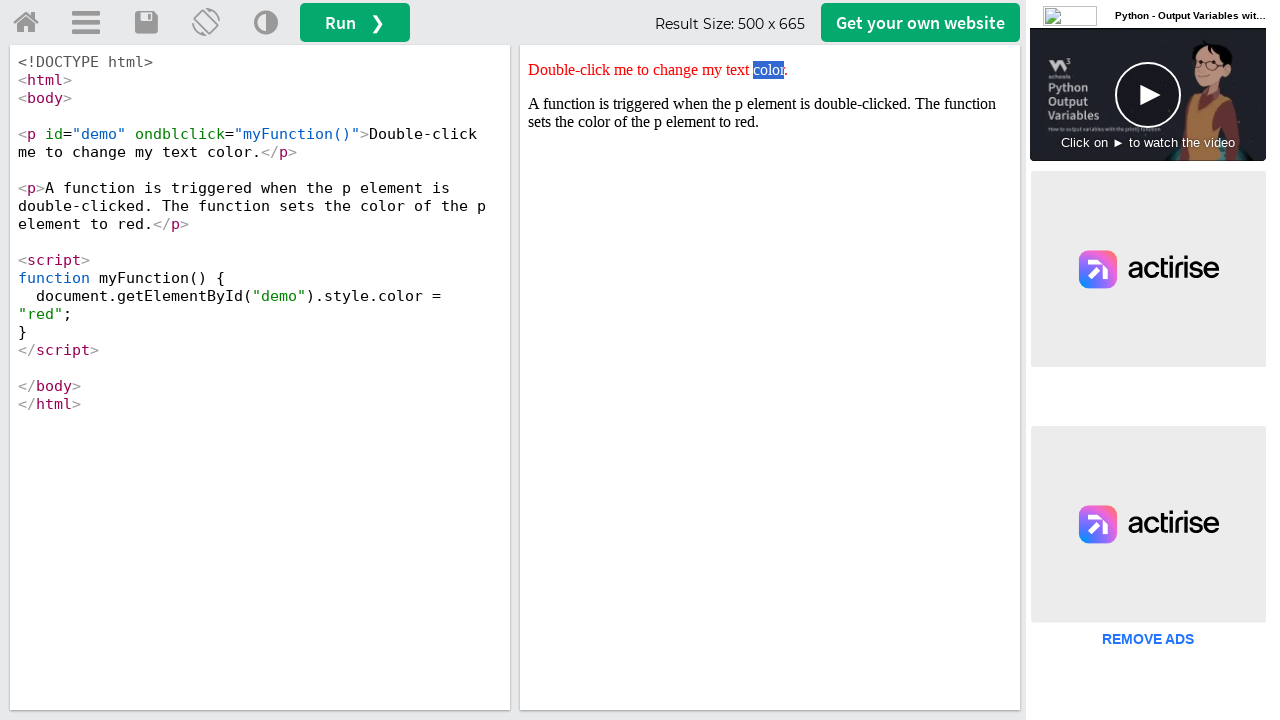

Verified that element's style contains 'red' after double-click
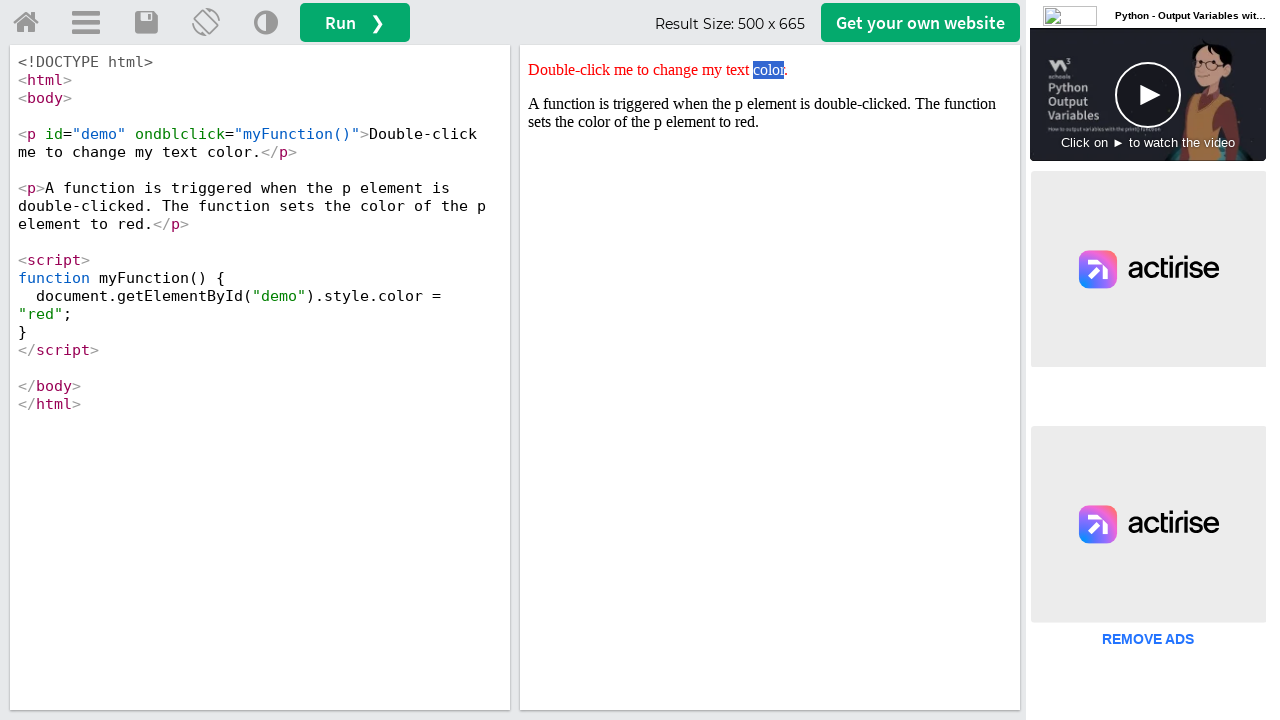

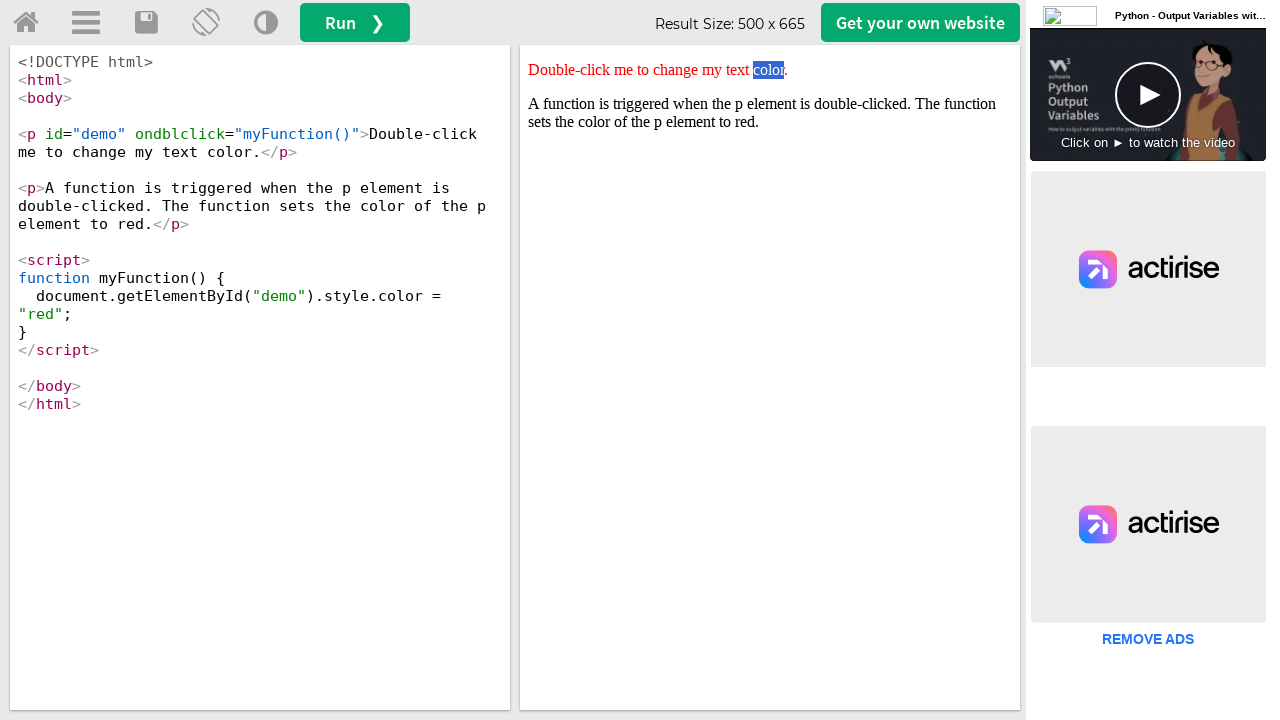